Performs drag and drop by offset position from source element to target location

Starting URL: https://crossbrowsertesting.github.io/drag-and-drop

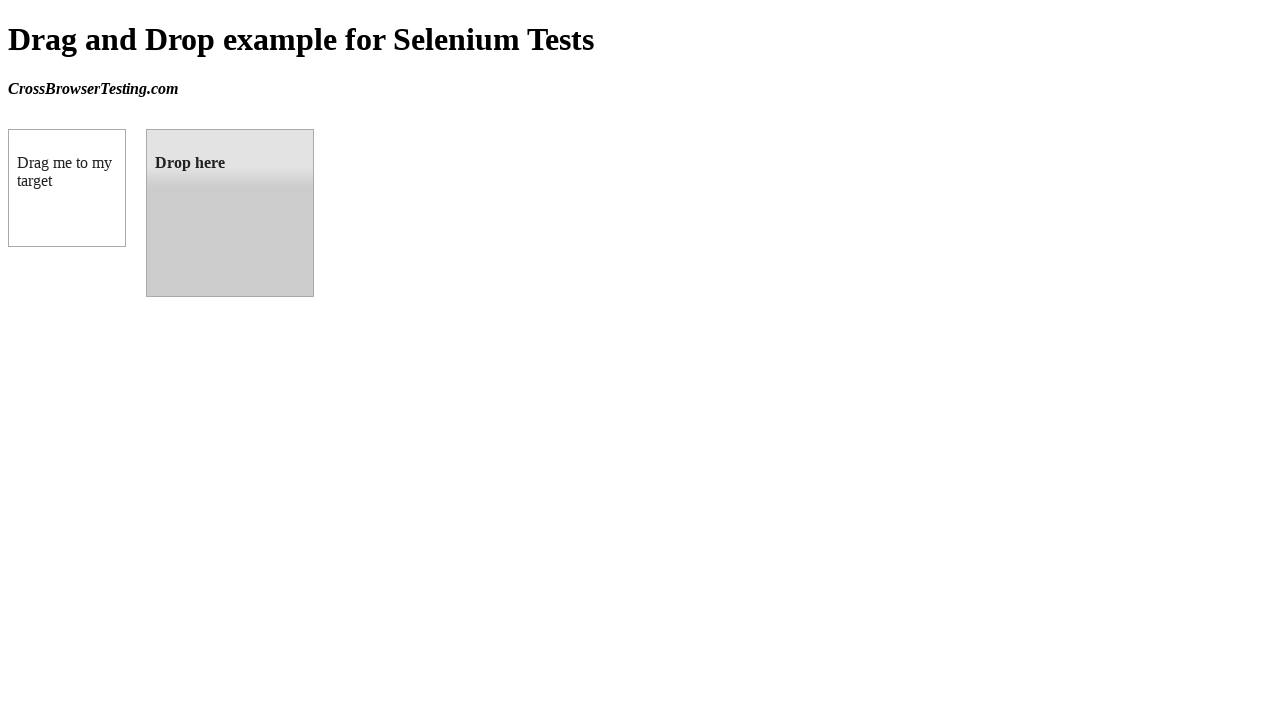

Waited for draggable element to be visible
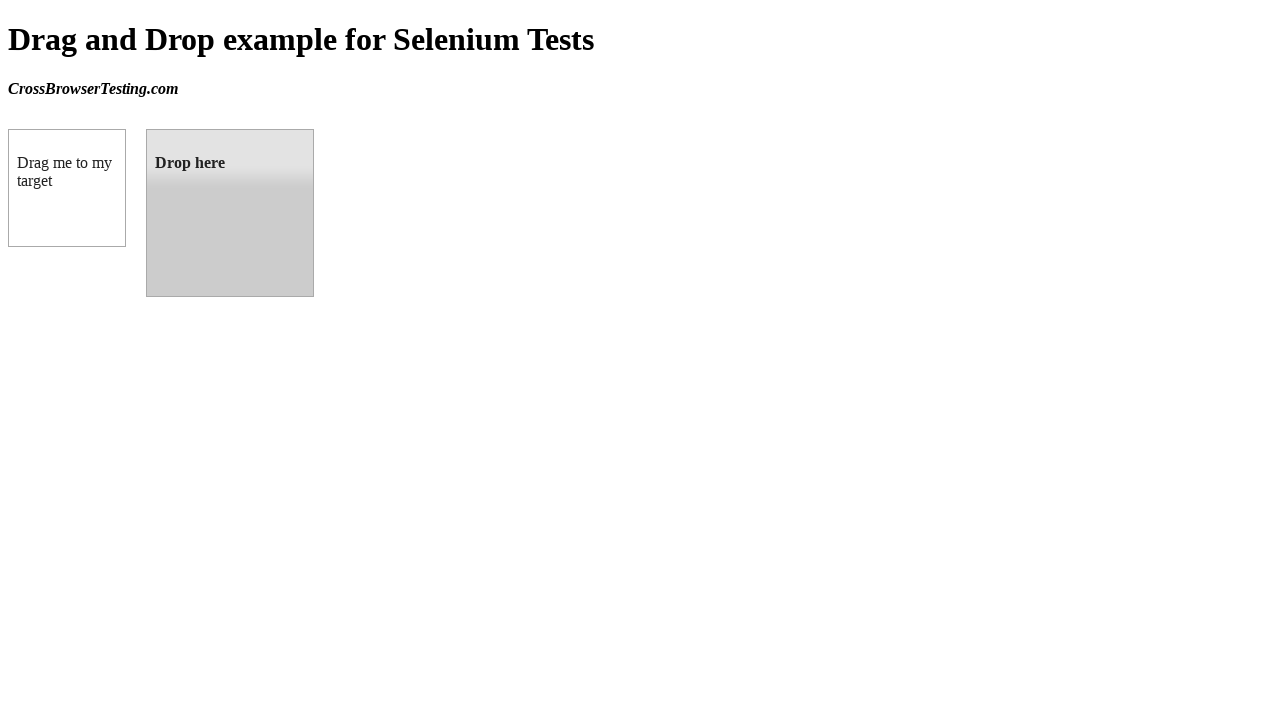

Located droppable target element
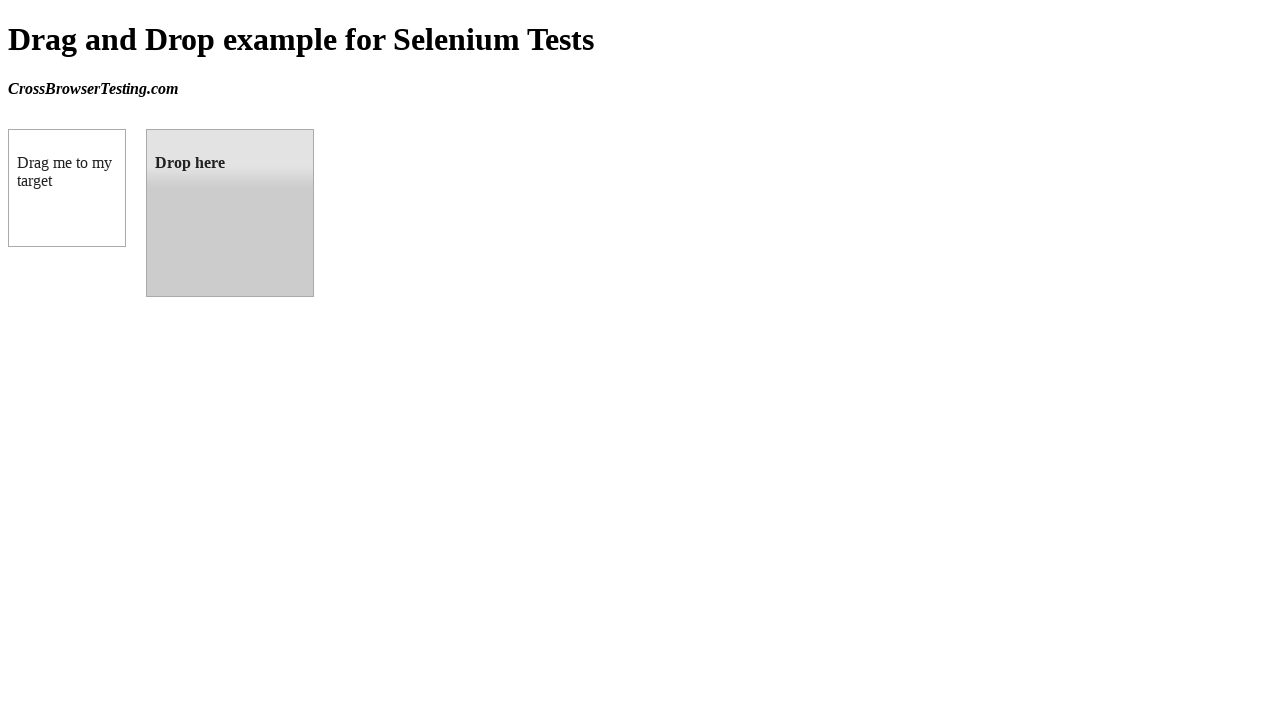

Retrieved bounding box of target element
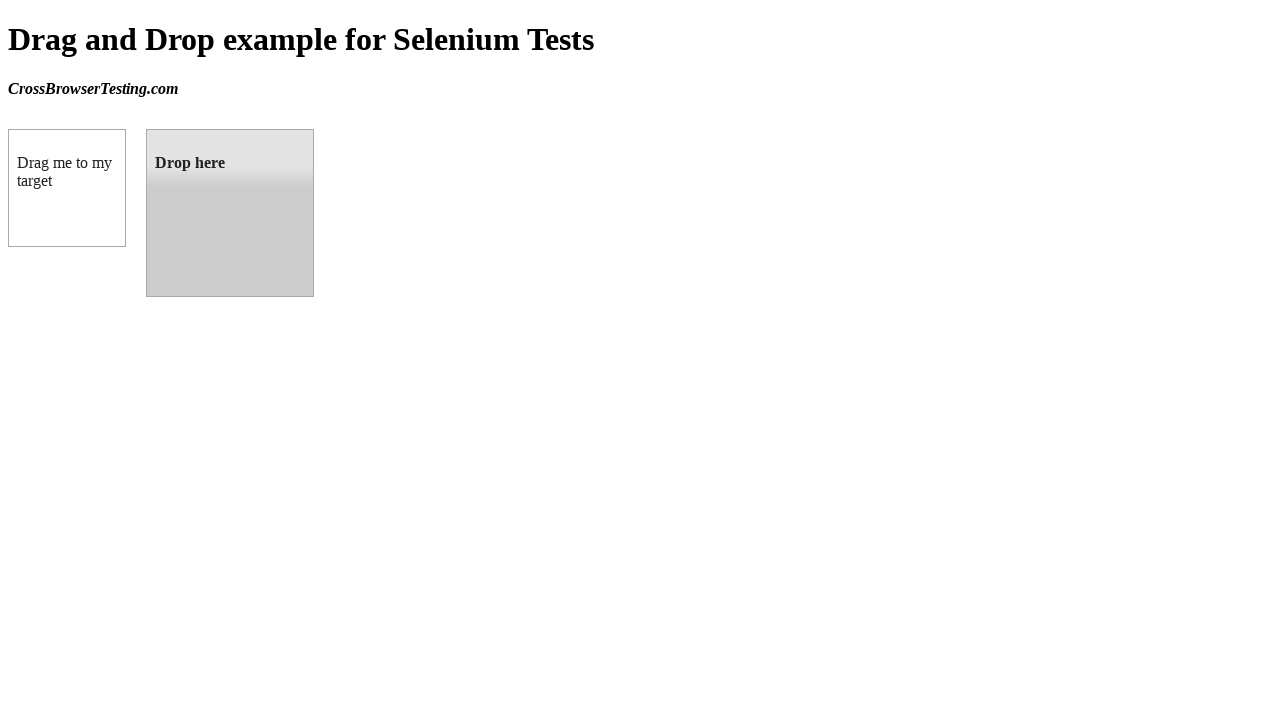

Performed drag and drop from draggable element to droppable target at (230, 213)
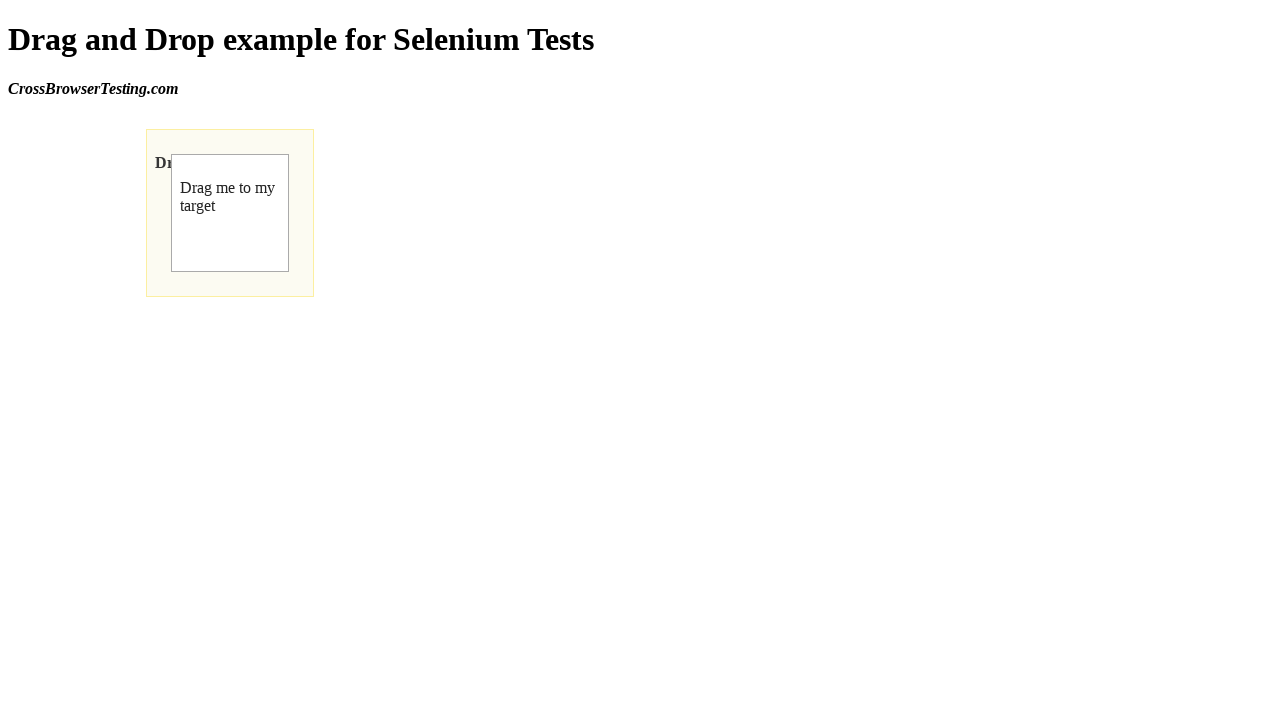

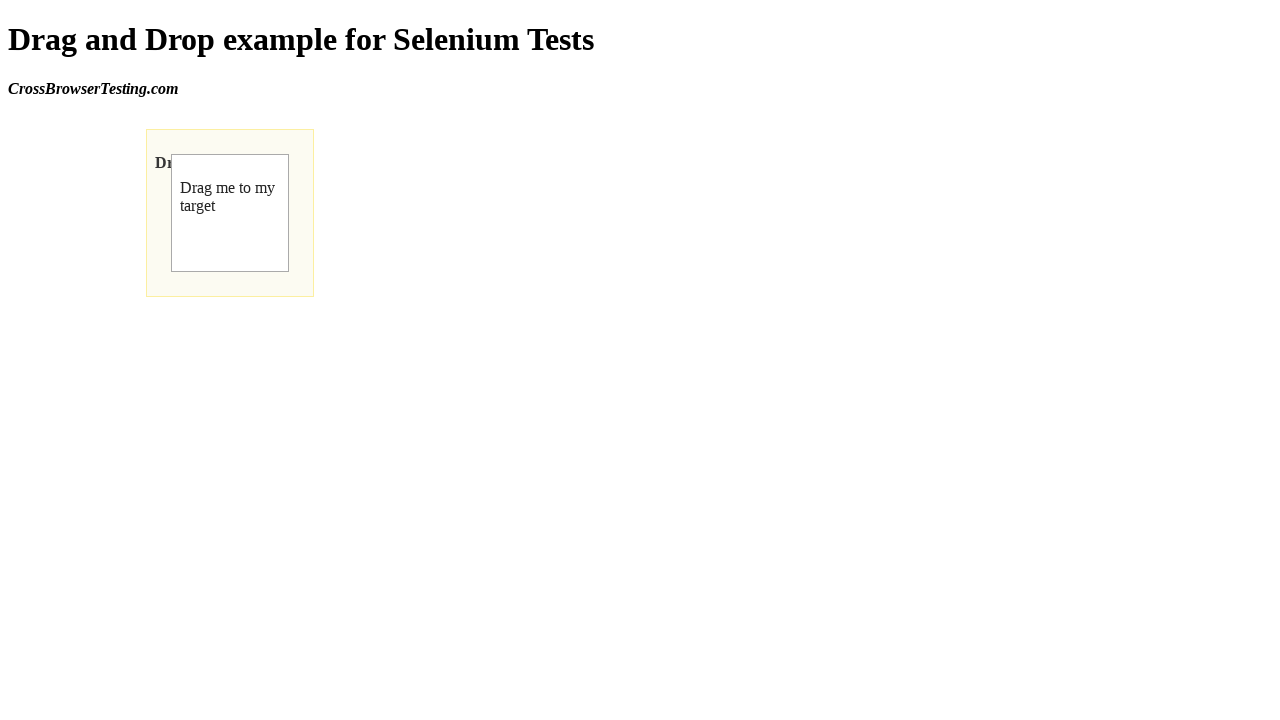